Selects radio button 3 and verifies it is selected

Starting URL: https://rahulshettyacademy.com/AutomationPractice/

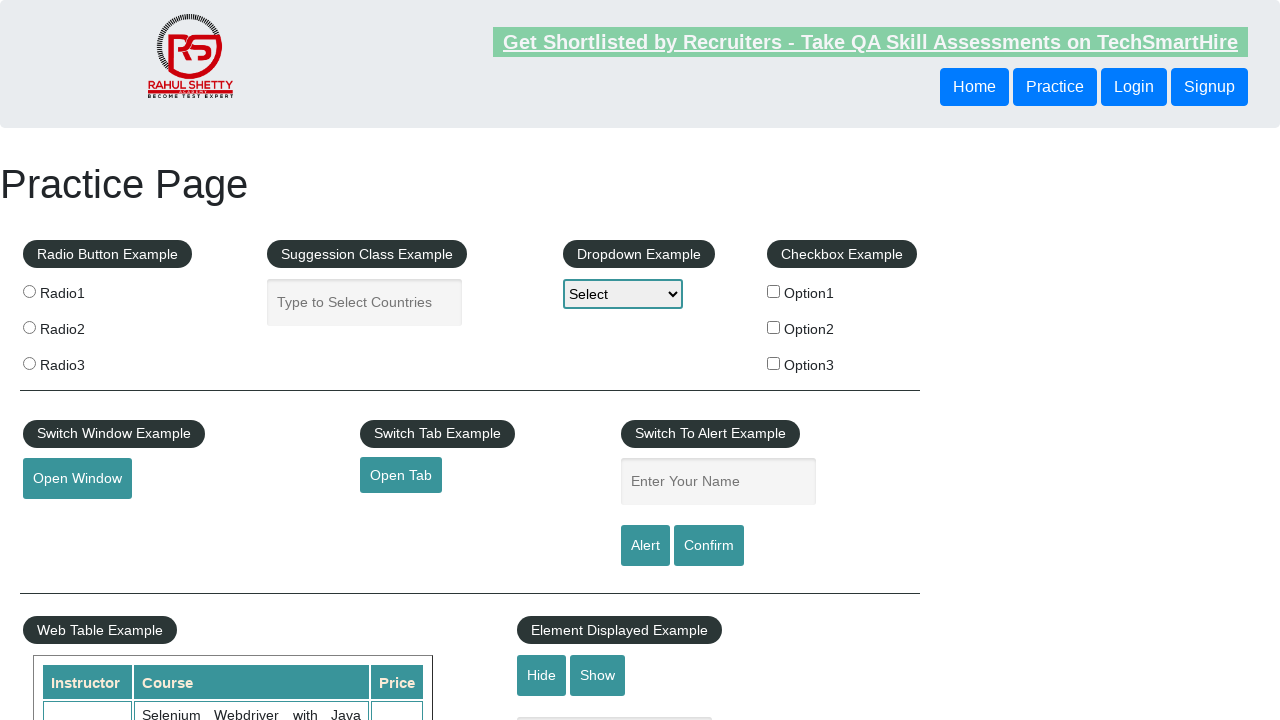

Clicked on radio button 3 at (29, 363) on input[value='radio3']
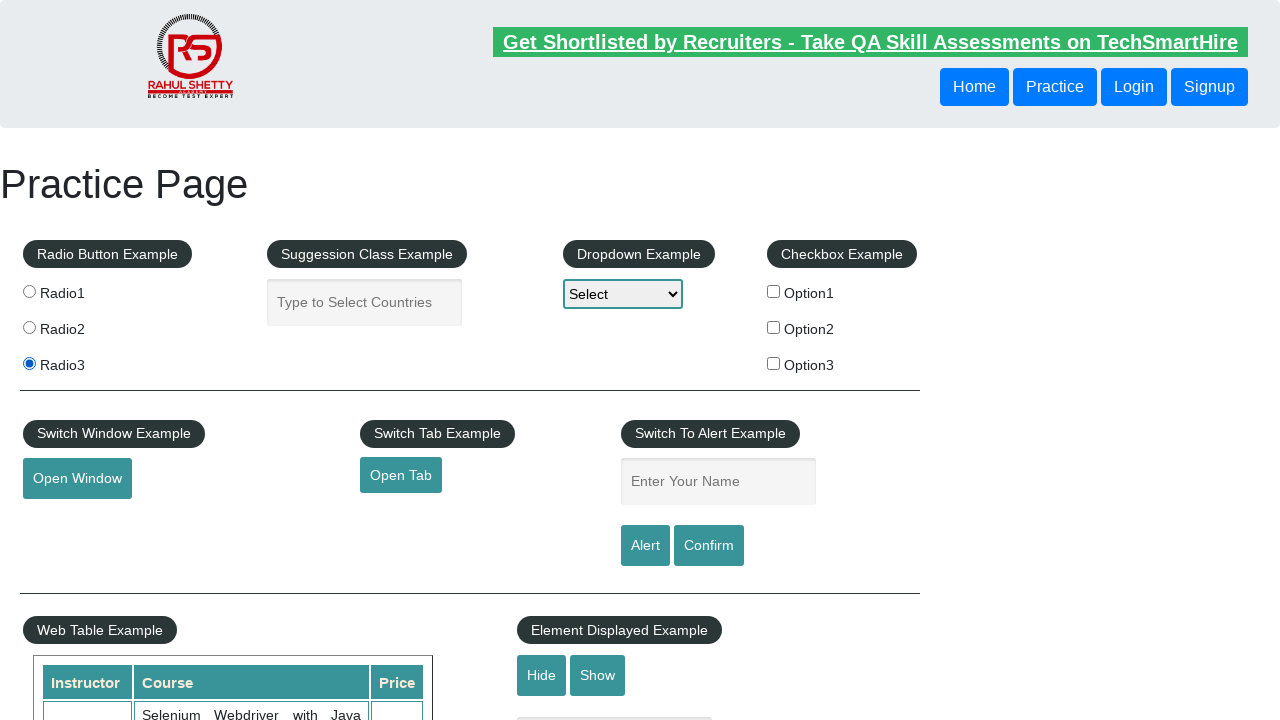

Verified that radio button 3 is selected
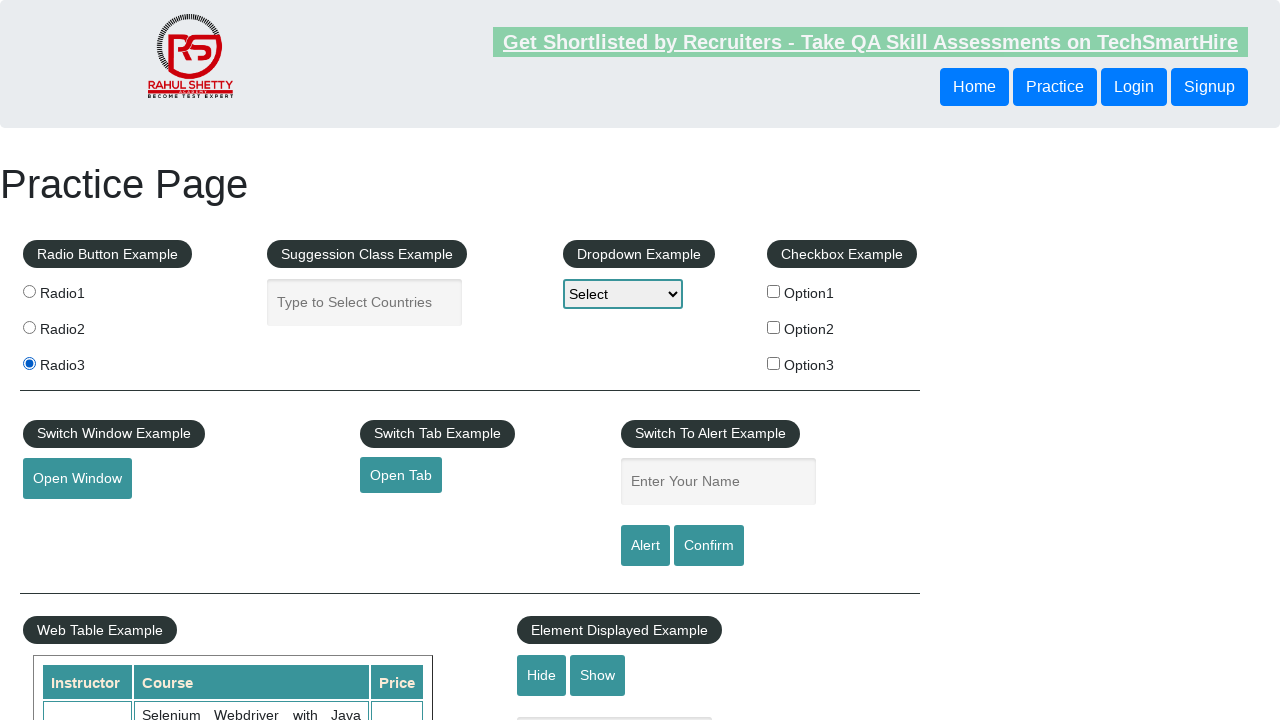

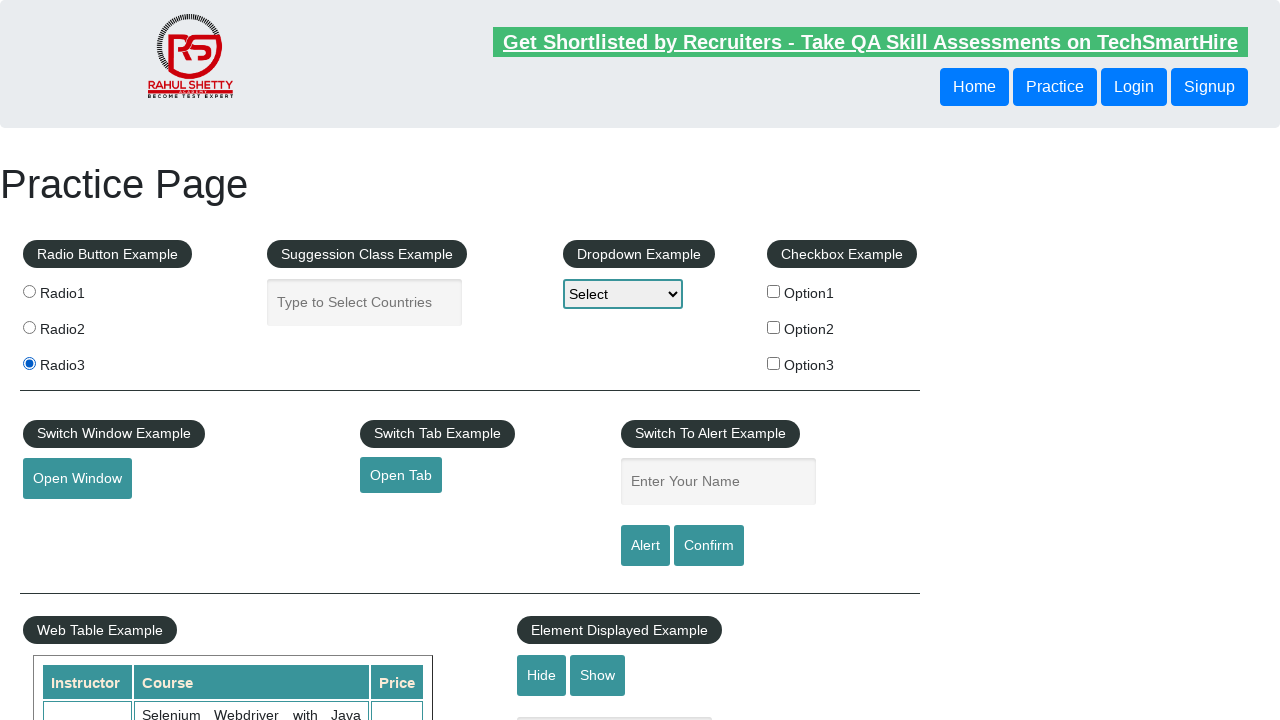